Tests element highlighting functionality by navigating to a page with a large DOM, finding a specific element by ID, and visually highlighting it with a red dashed border using JavaScript style manipulation.

Starting URL: http://the-internet.herokuapp.com/large

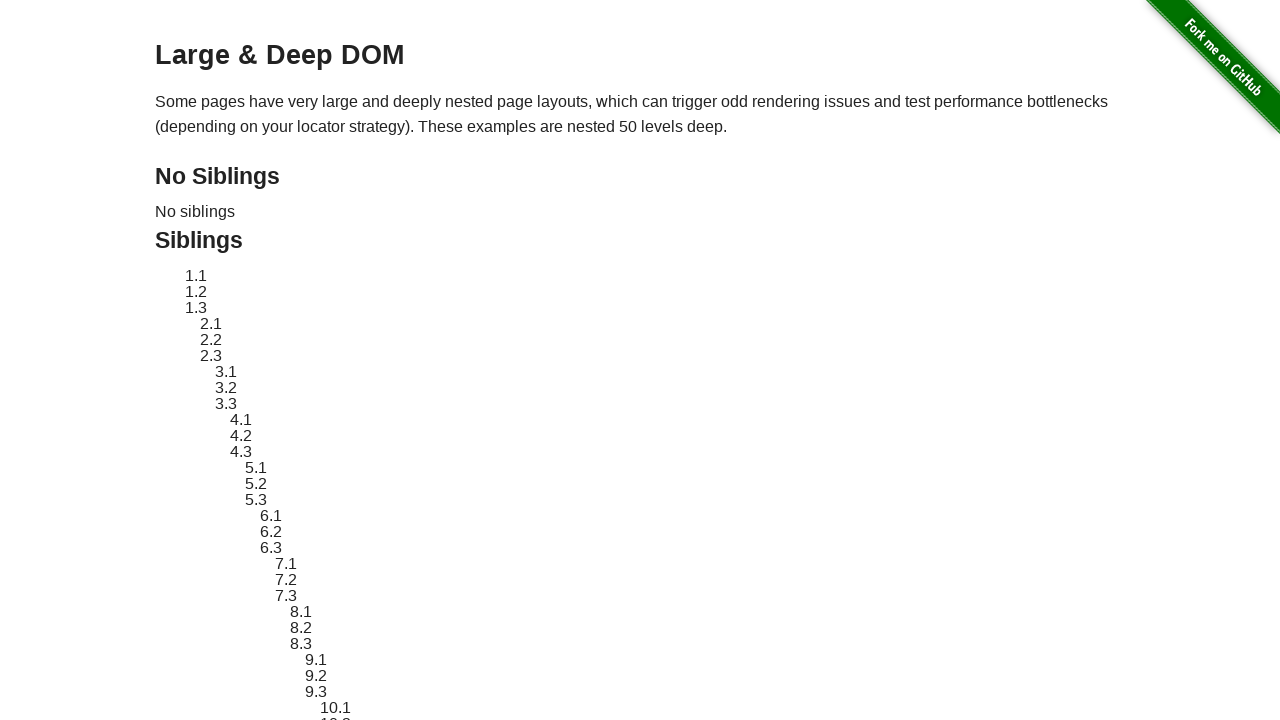

Located element with ID 'sibling-2.3' and waited for it to be visible
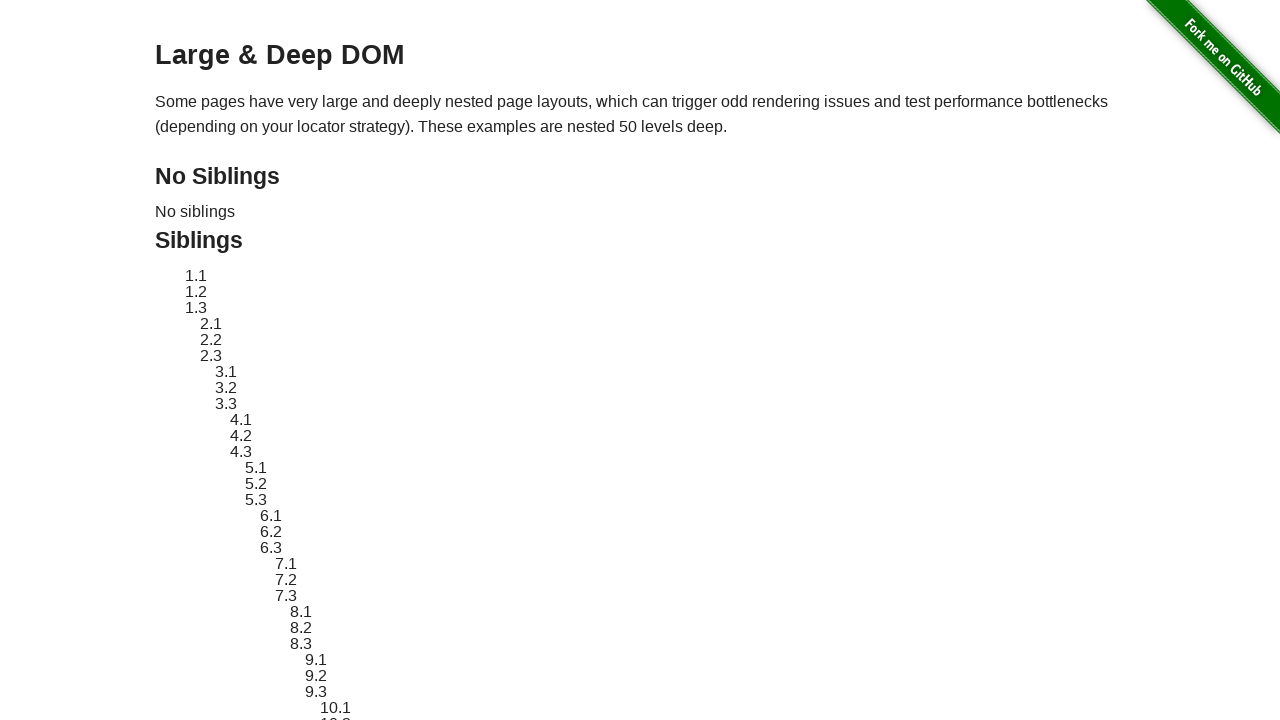

Applied red dashed border highlighting to the element using JavaScript
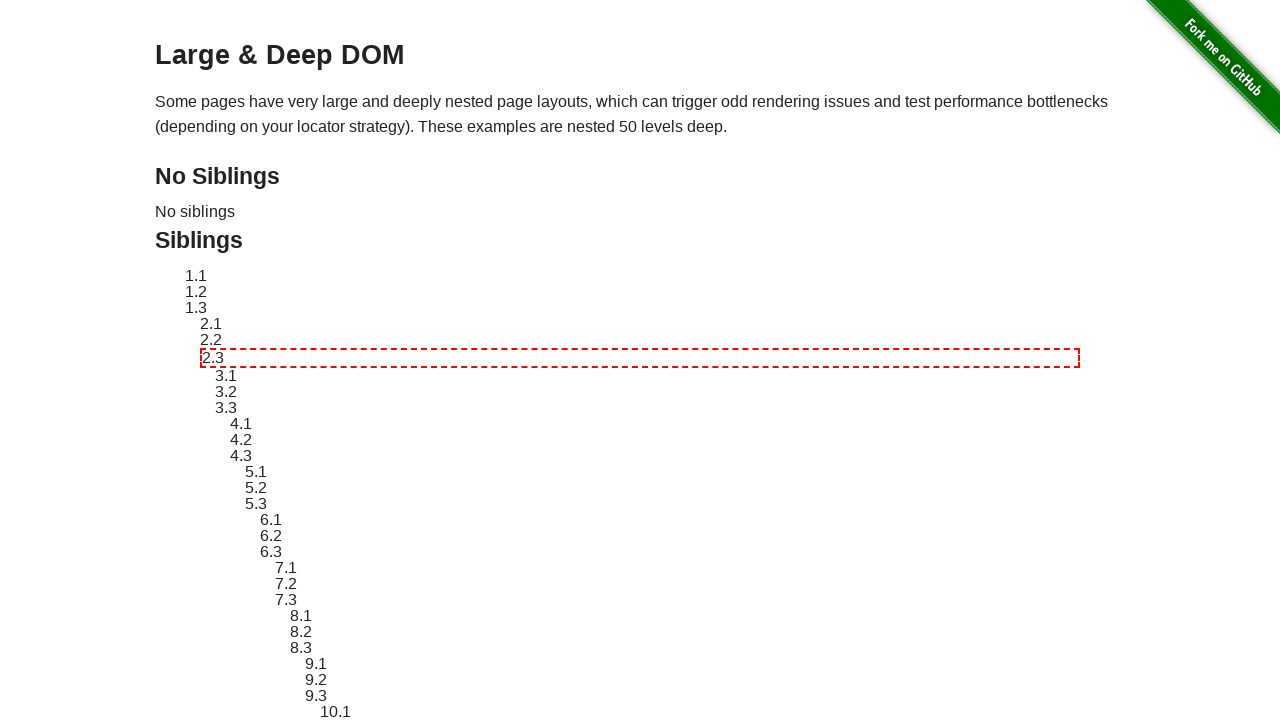

Waited 3 seconds to observe the highlight effect
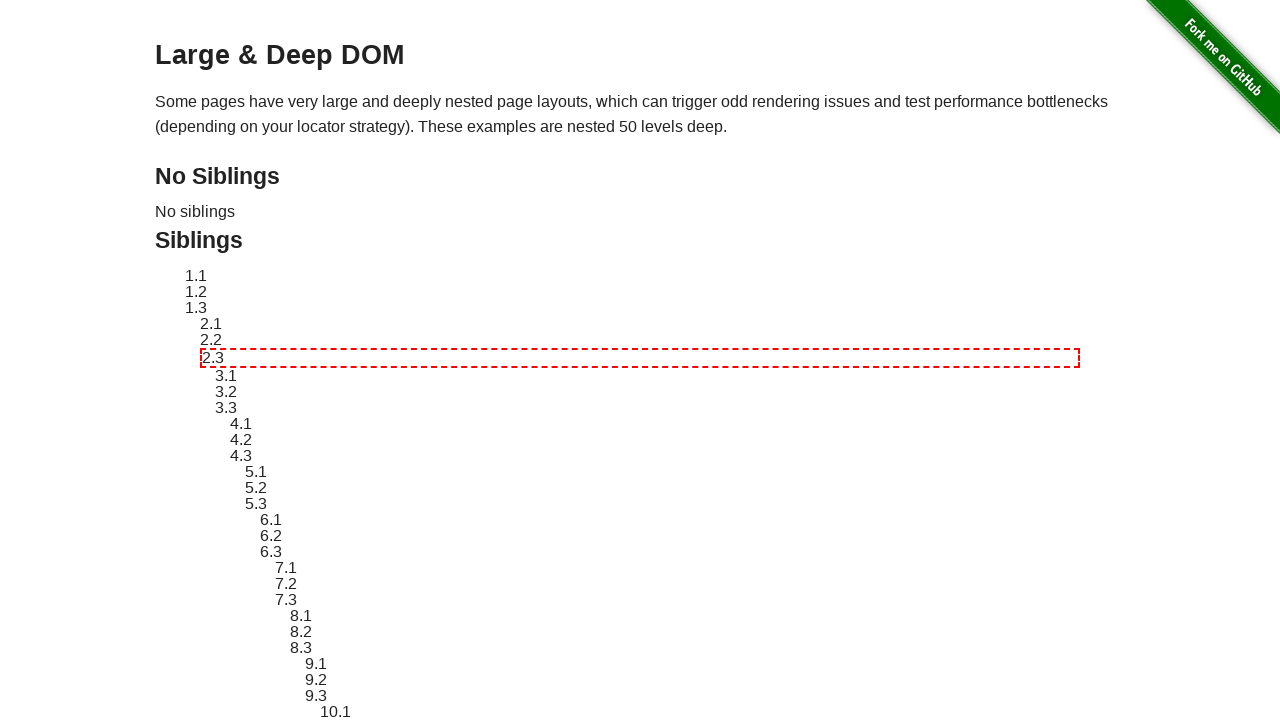

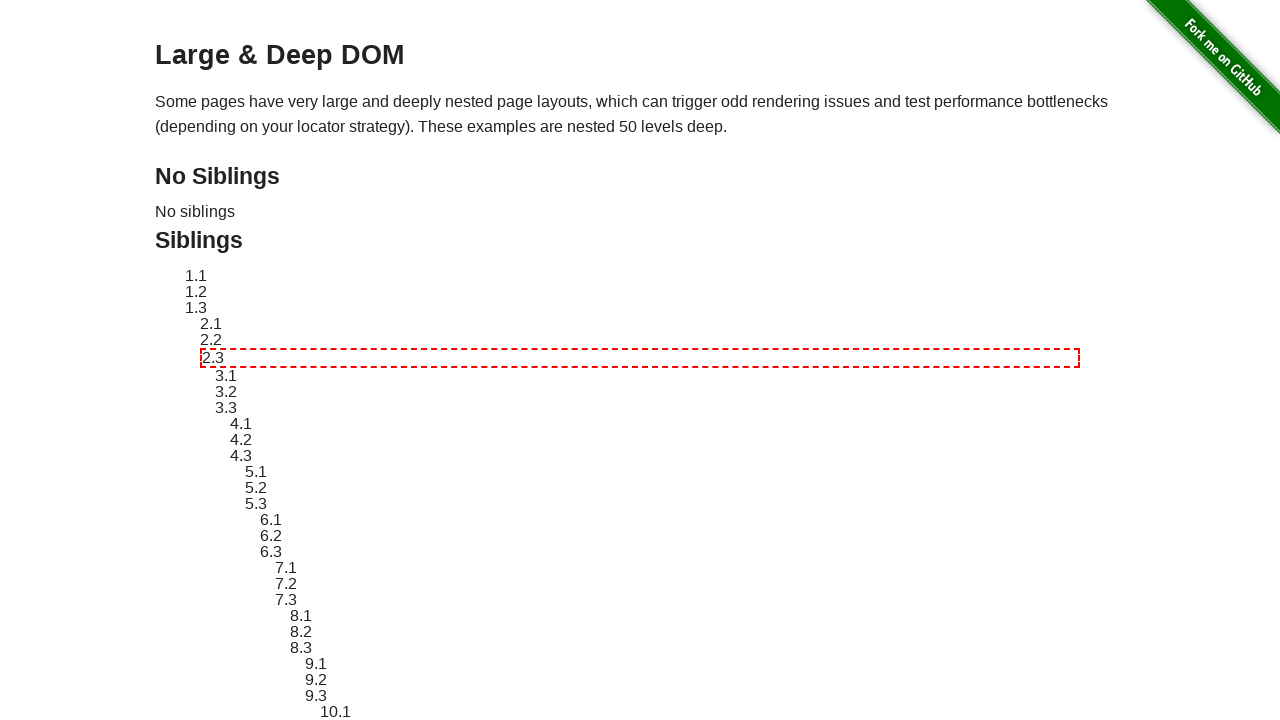